Tests calendar date picker functionality by selecting a specific date and verifying the input value

Starting URL: https://rahulshettyacademy.com/seleniumPractise/#/offers

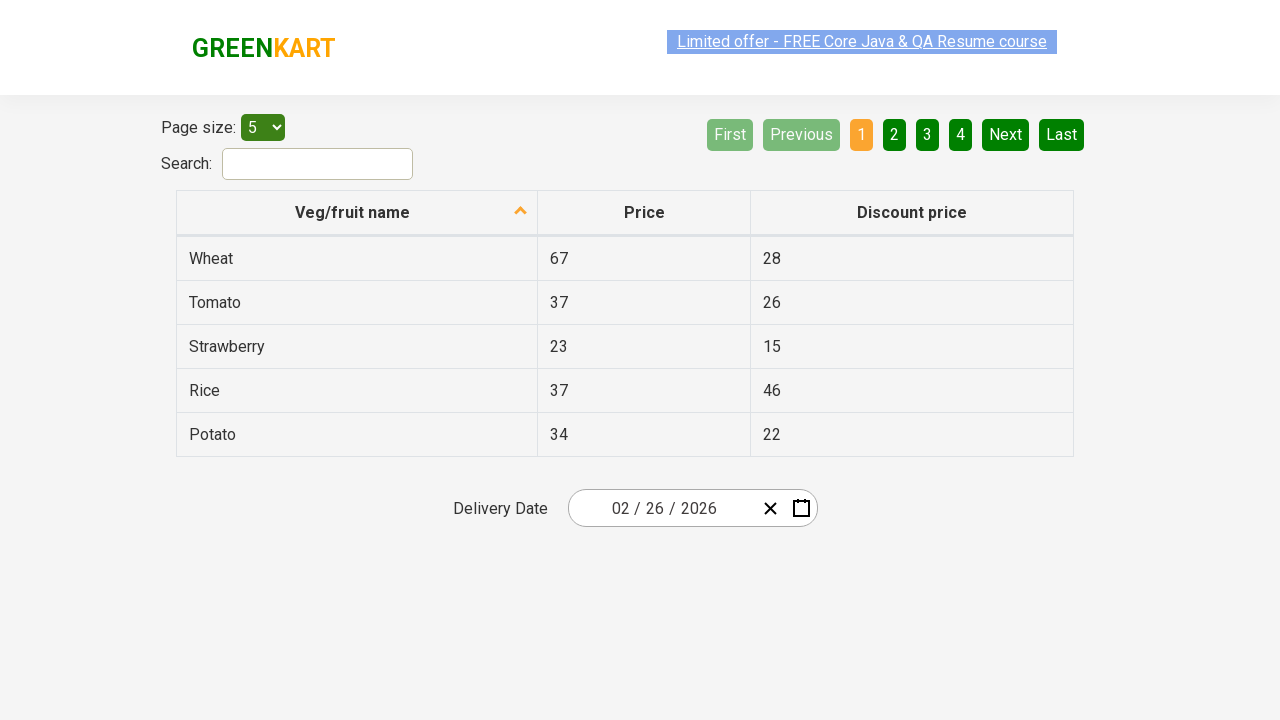

Clicked date picker to open calendar at (692, 508) on .react-date-picker
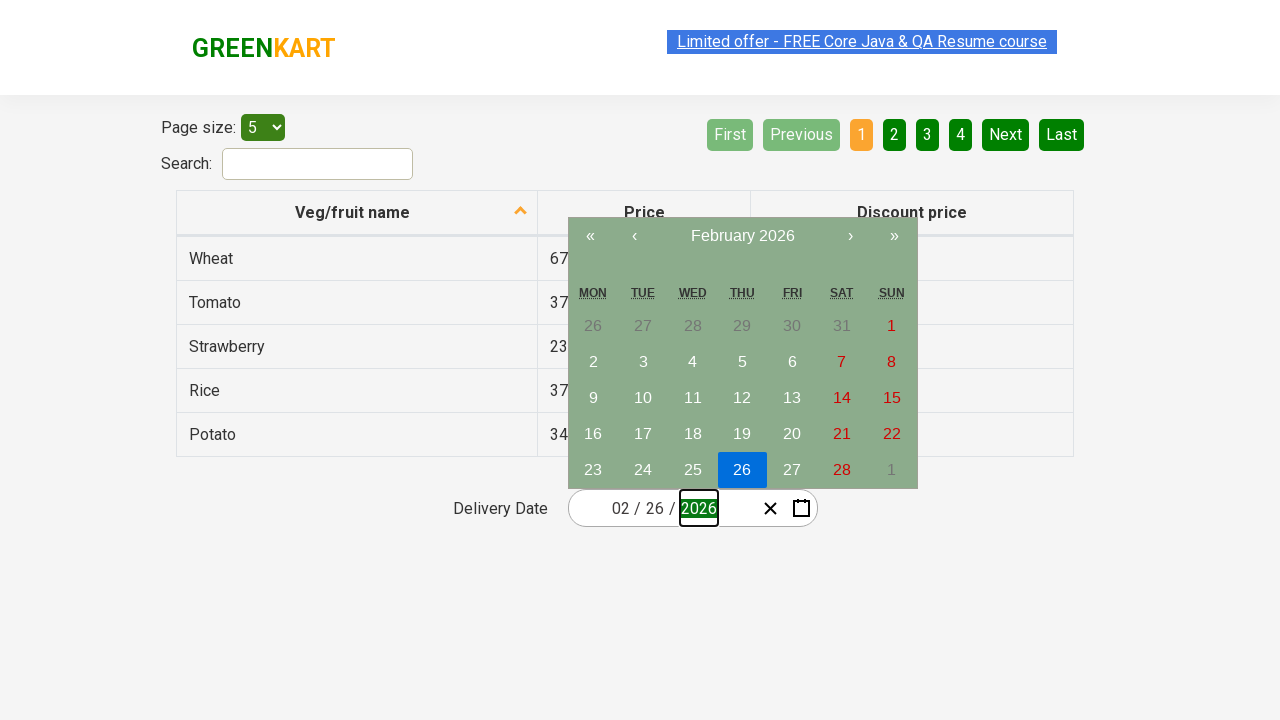

Clicked navigation label to navigate to year view (first click) at (742, 236) on .react-calendar__navigation__label__labelText
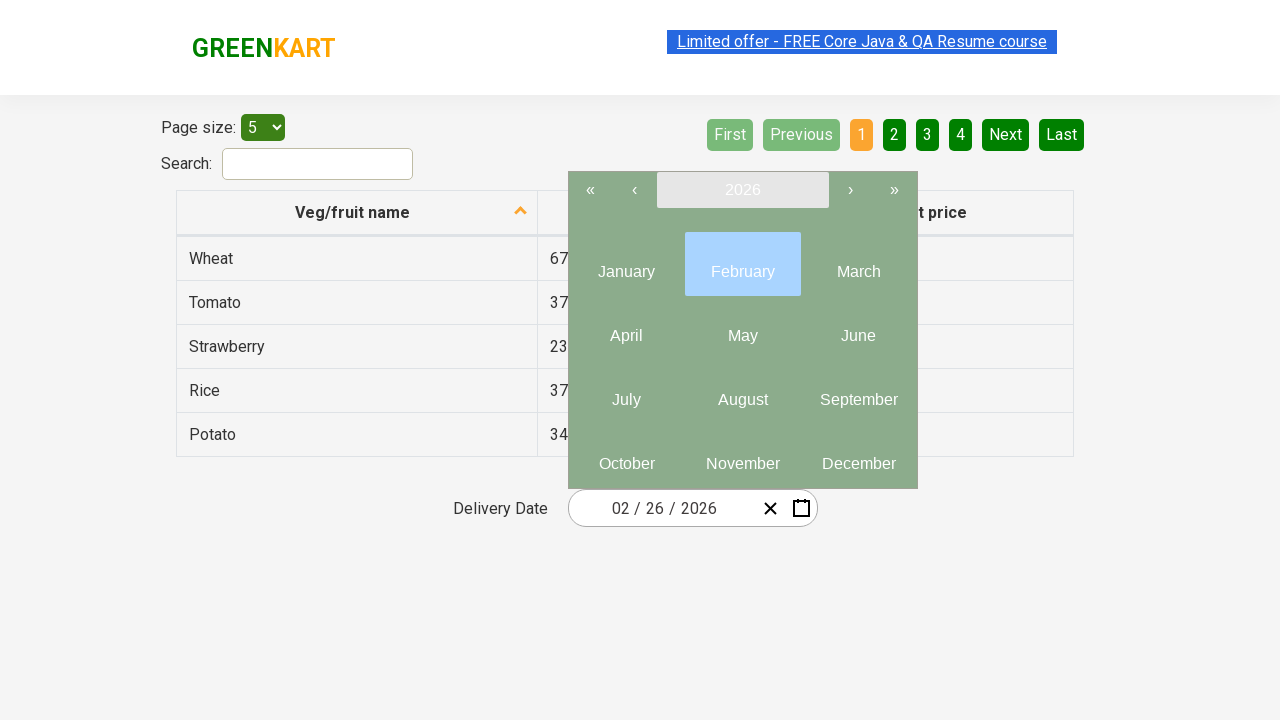

Clicked navigation label to navigate to year view (second click) at (742, 190) on .react-calendar__navigation__label__labelText
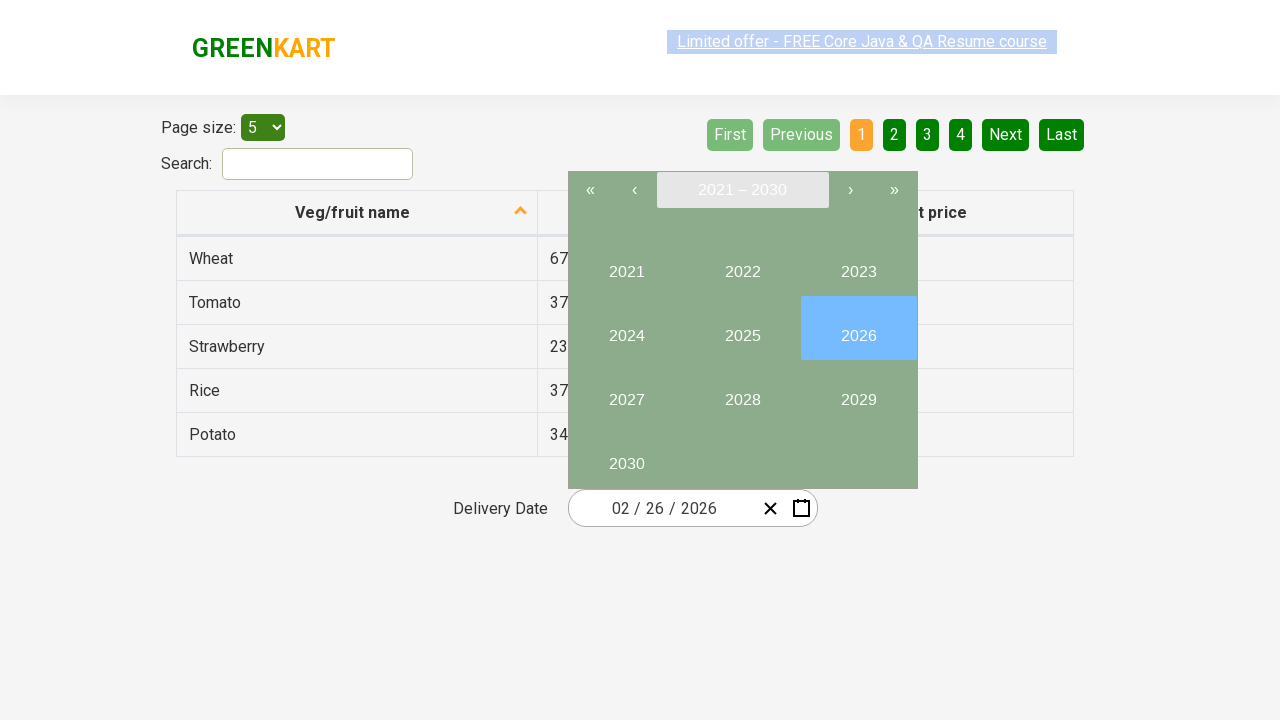

Selected year 2027 at (626, 392) on internal:role=button[name="2027"i]
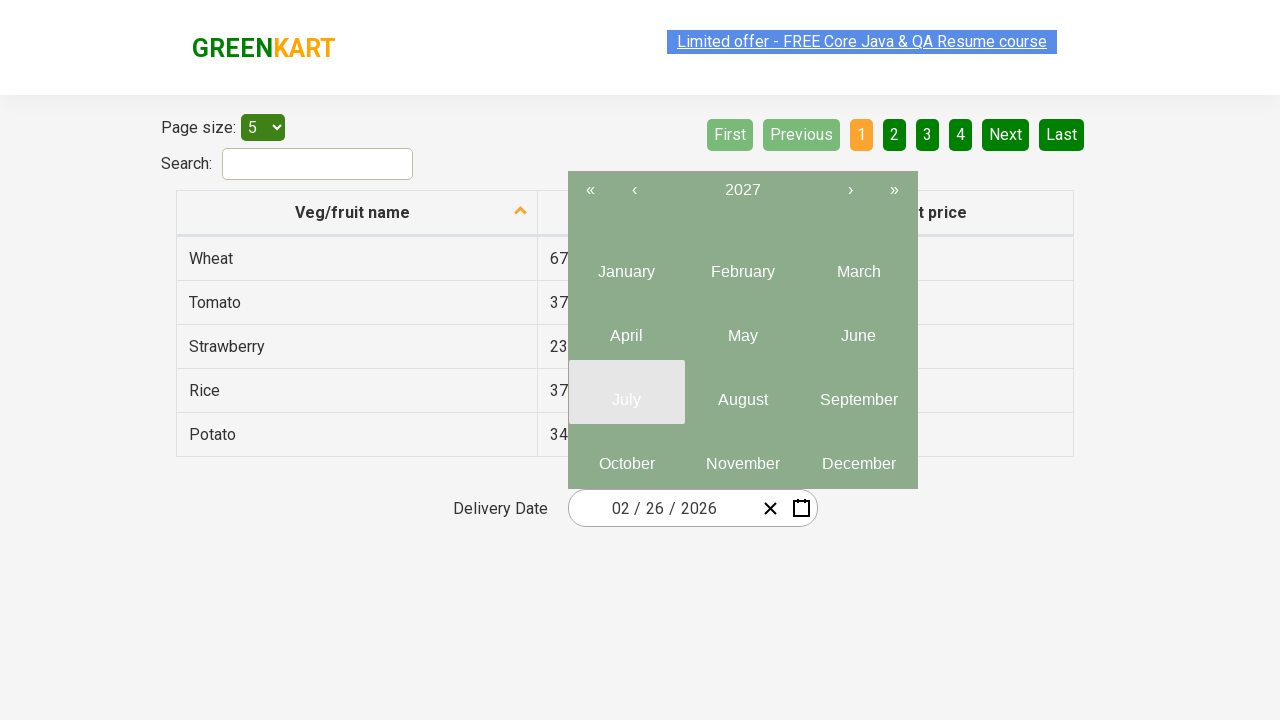

Selected month 06 (June) at (858, 328) on .react-calendar__year-view__months__month >> nth=5
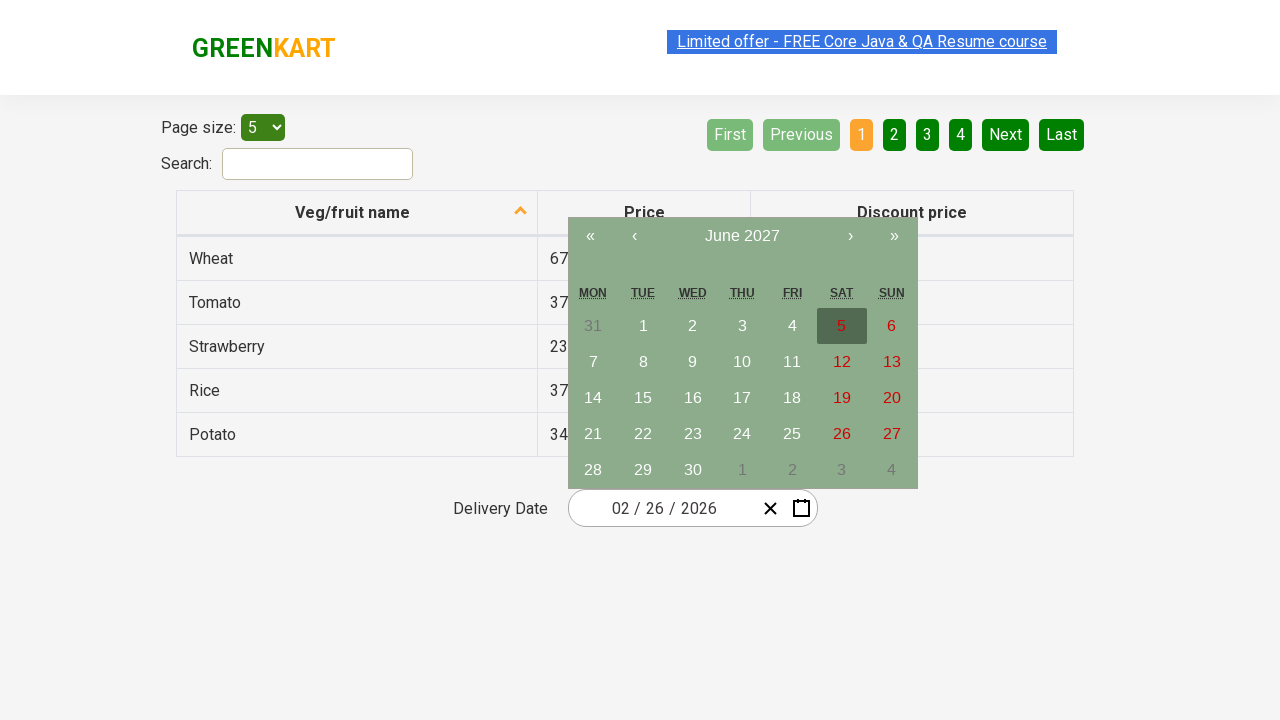

Selected day 15 at (643, 398) on .react-calendar__month-view__days__day >> internal:has-text="15"i
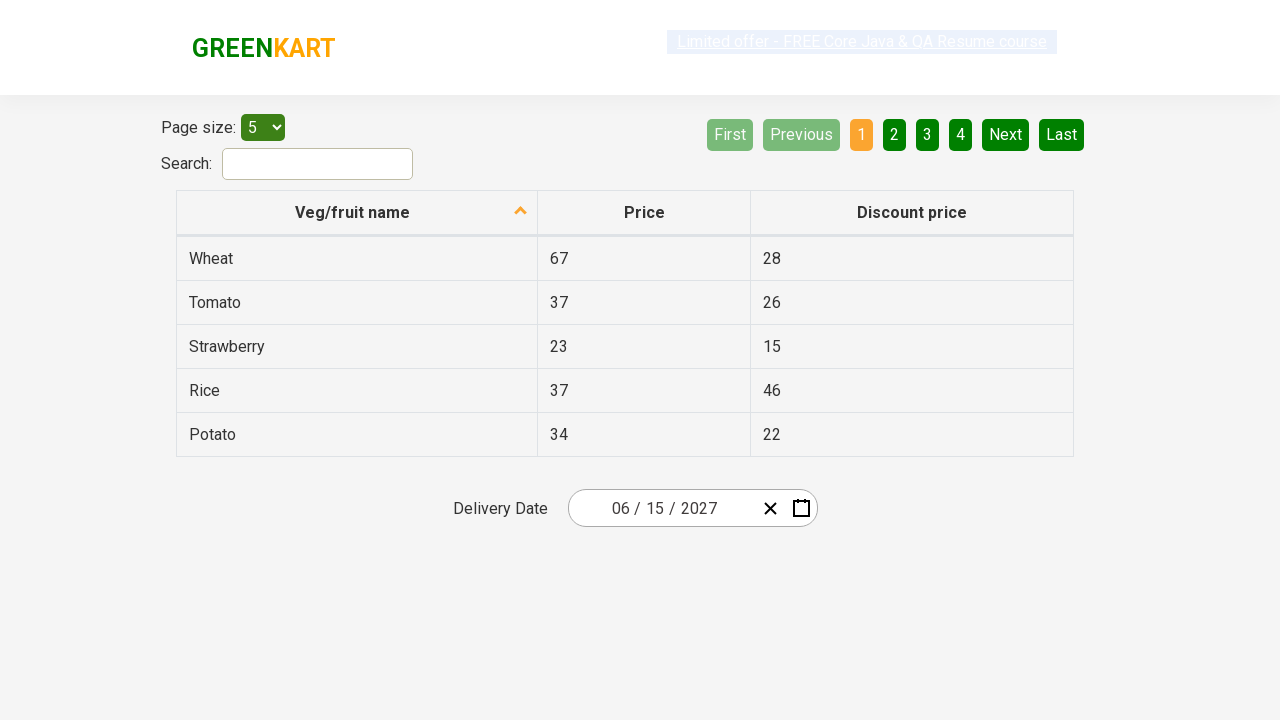

Retrieved input value: 2027-06-15
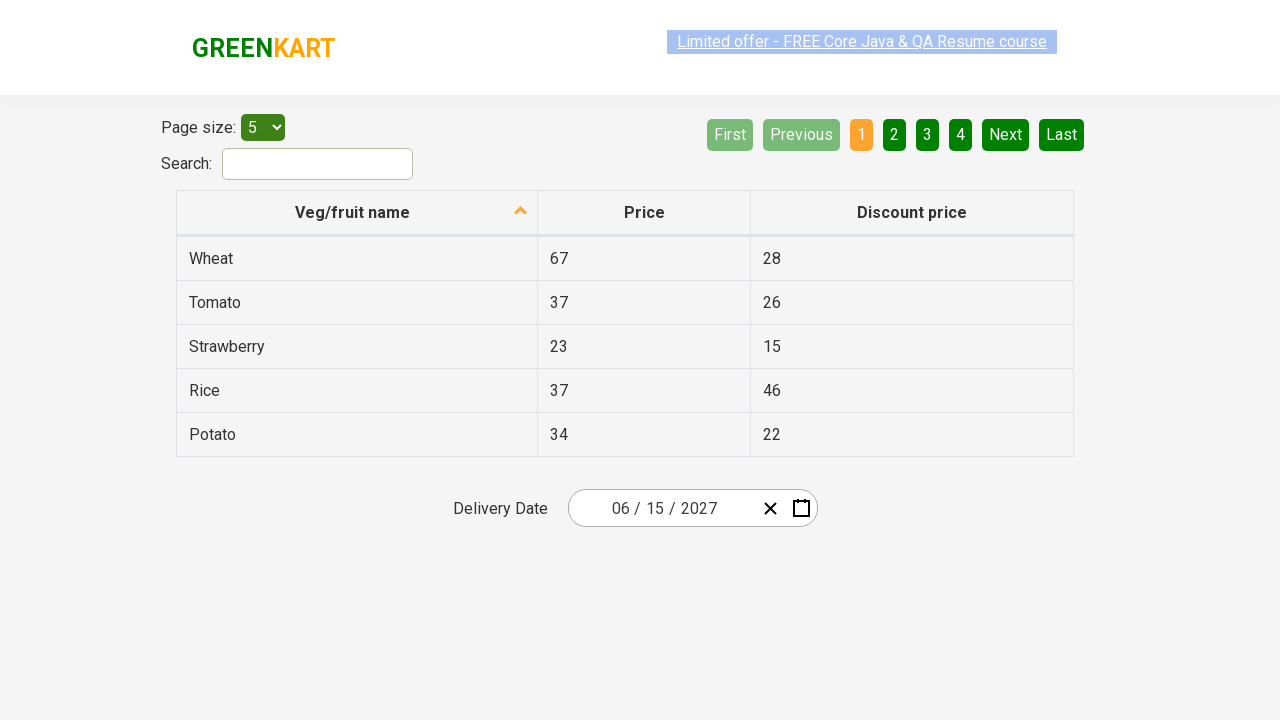

Verified selected date matches expected value 2027-06-15
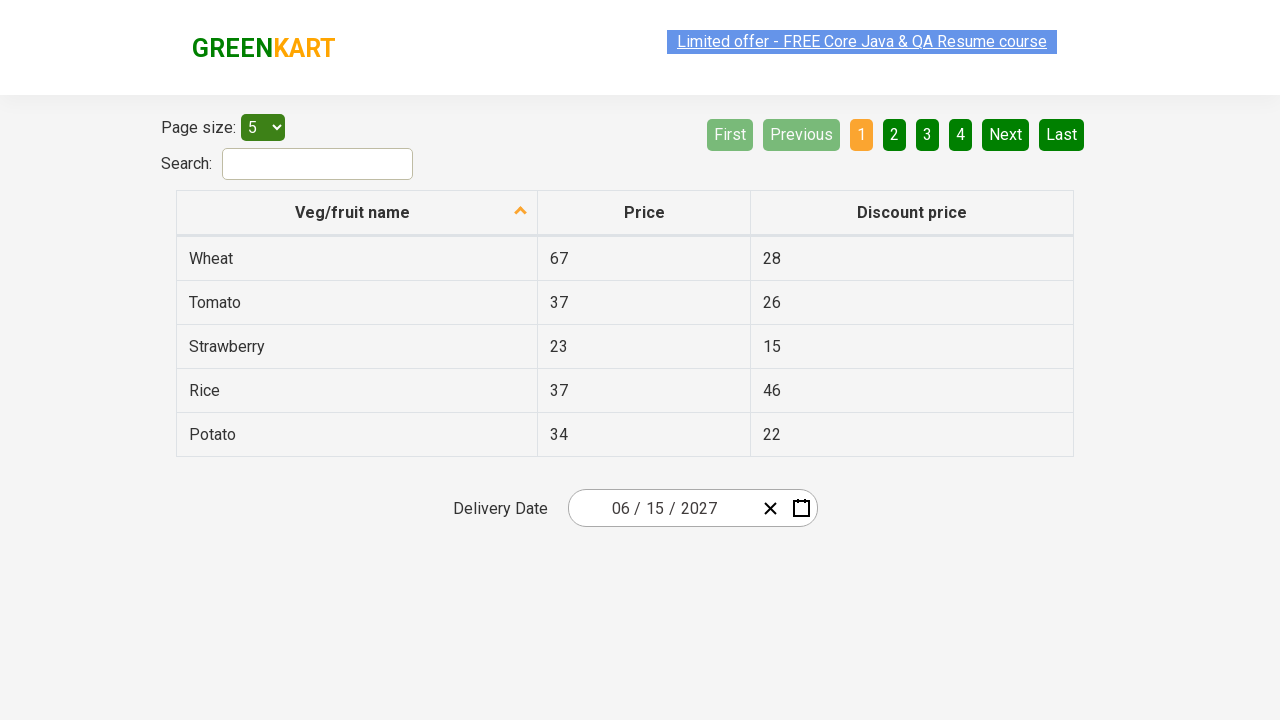

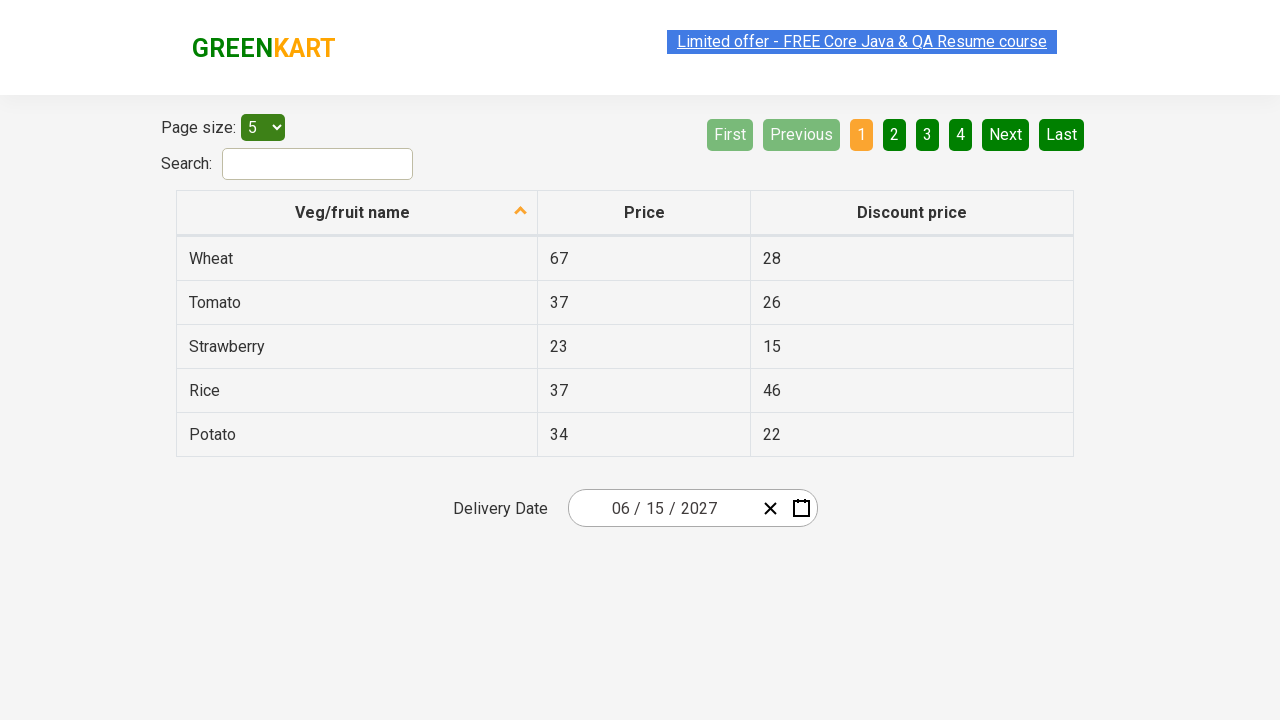